Tests auto-suggestion dropdown functionality by typing a partial country name, selecting from suggestions, and clicking a checkbox on a practice form page

Starting URL: https://rahulshettyacademy.com/dropdownsPractise/

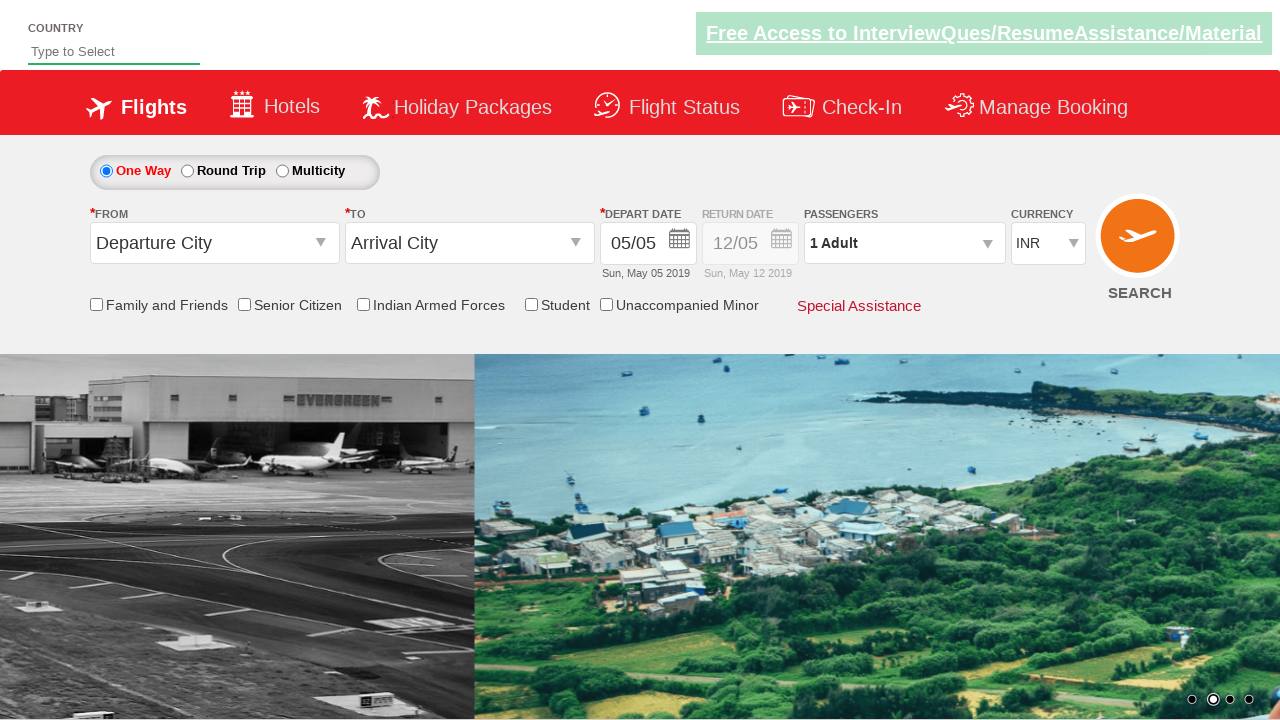

Typed 'ind' in autosuggest field to trigger dropdown suggestions on #autosuggest
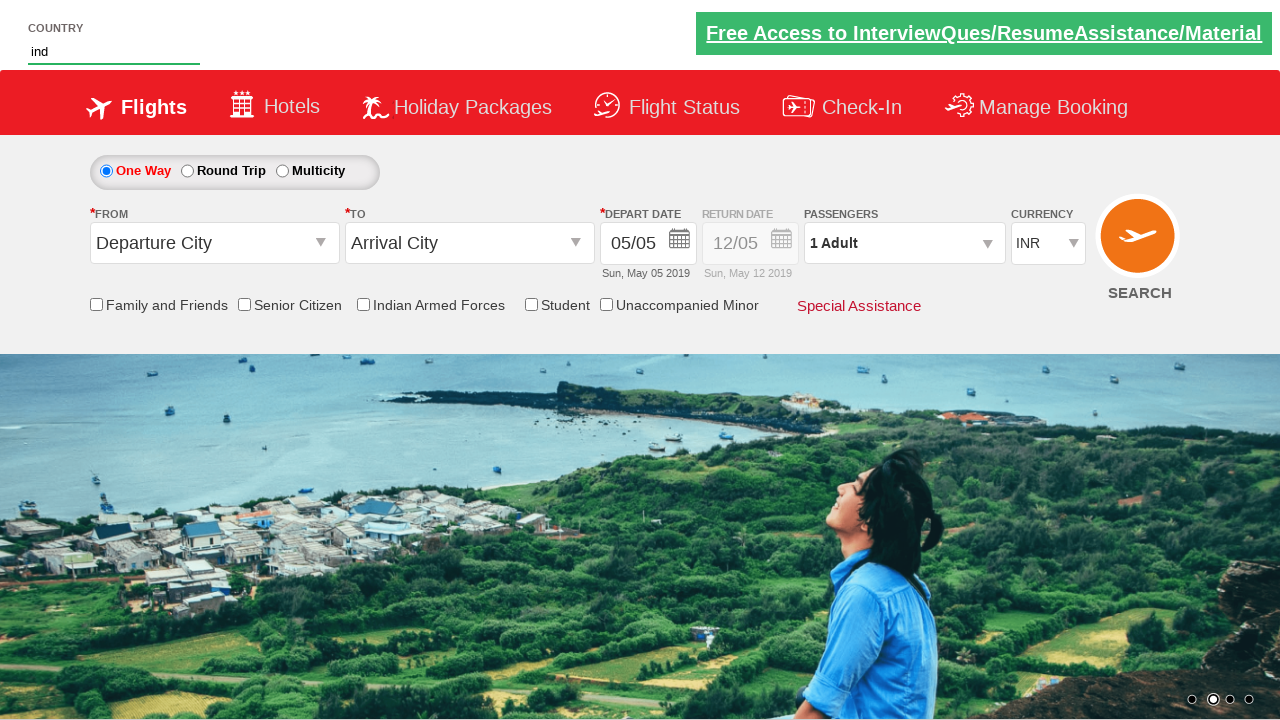

Waited for India suggestion to appear in dropdown
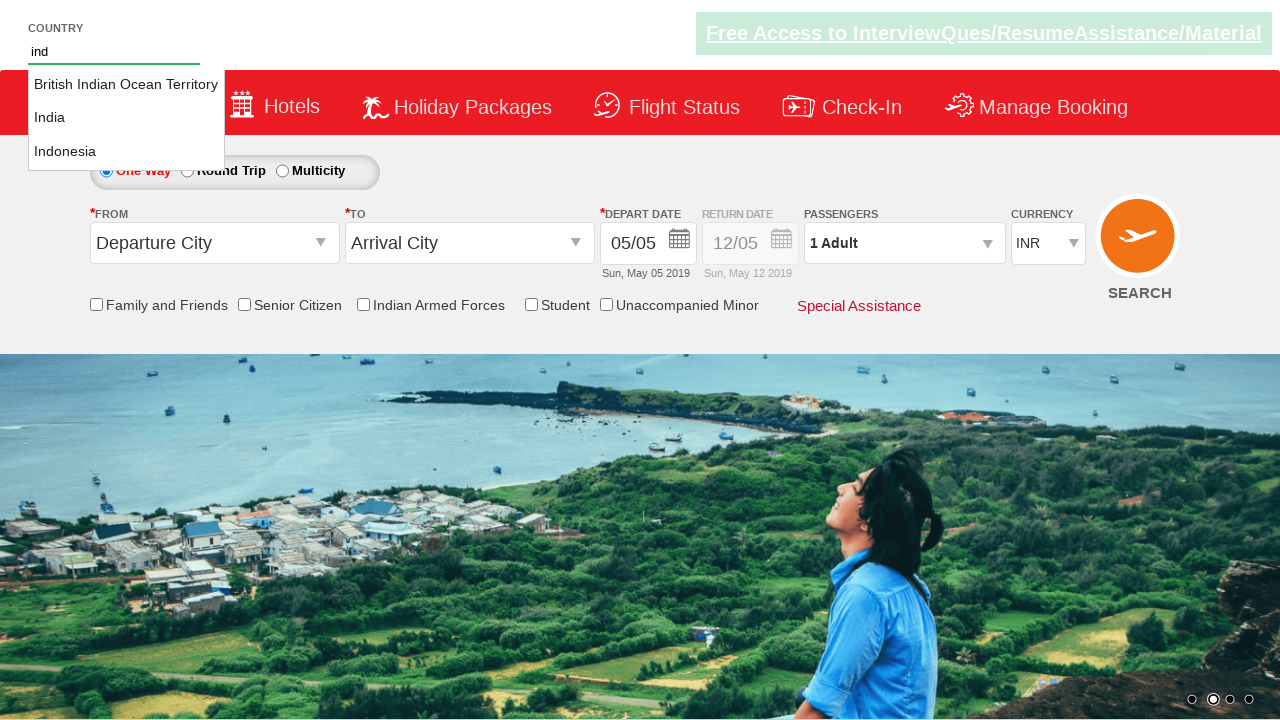

Clicked on India option from the dropdown suggestions at (126, 118) on xpath=//a[text()='India']
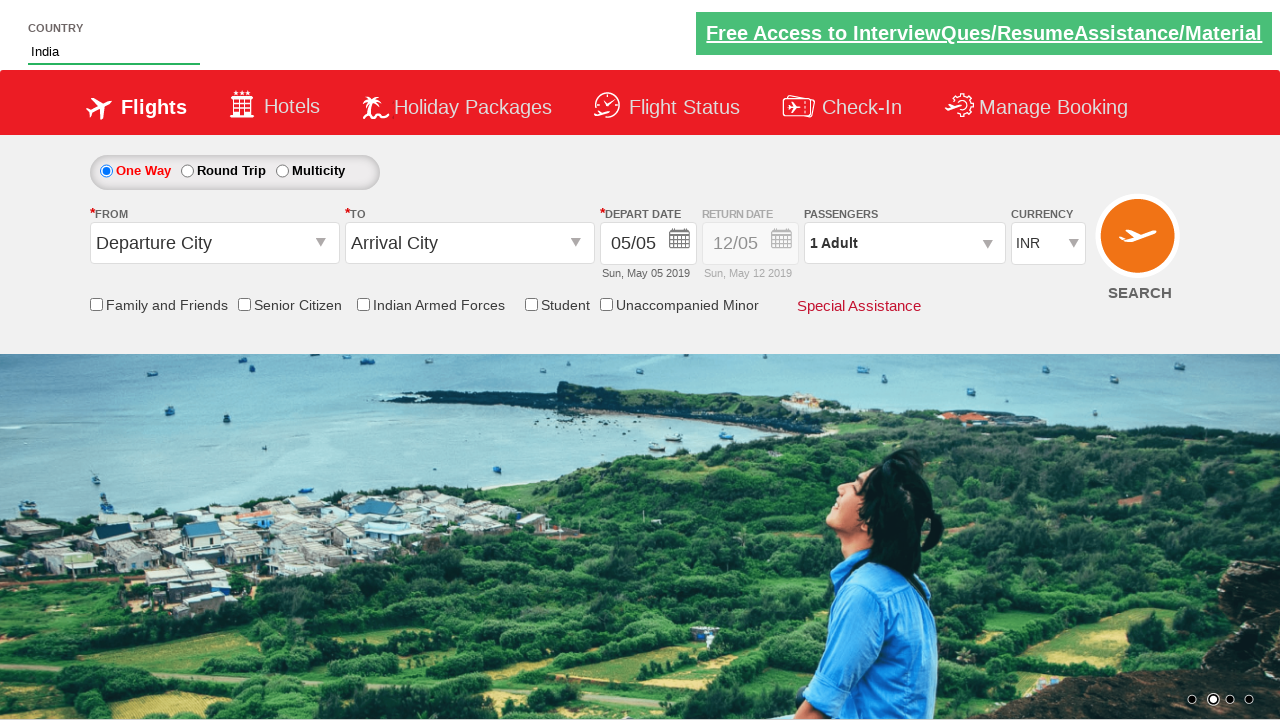

Clicked on Senior Citizen Discount checkbox at (244, 304) on input[id*='SeniorCitizenDiscount']
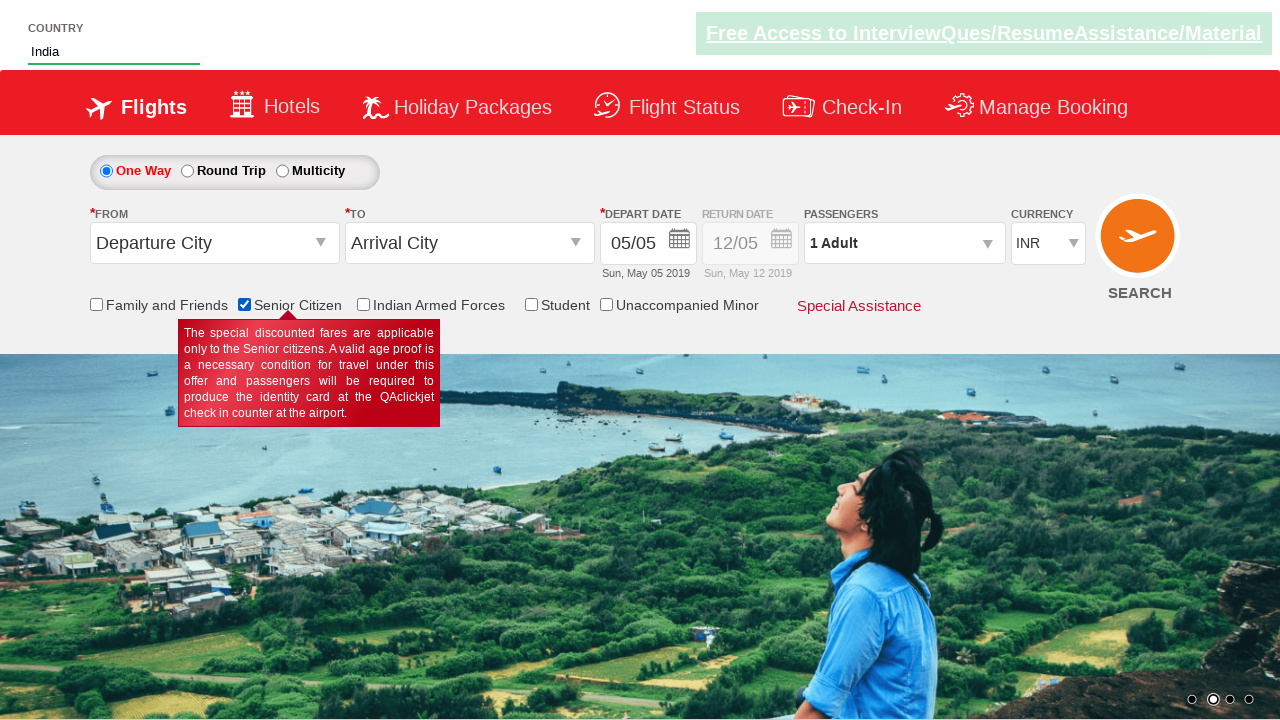

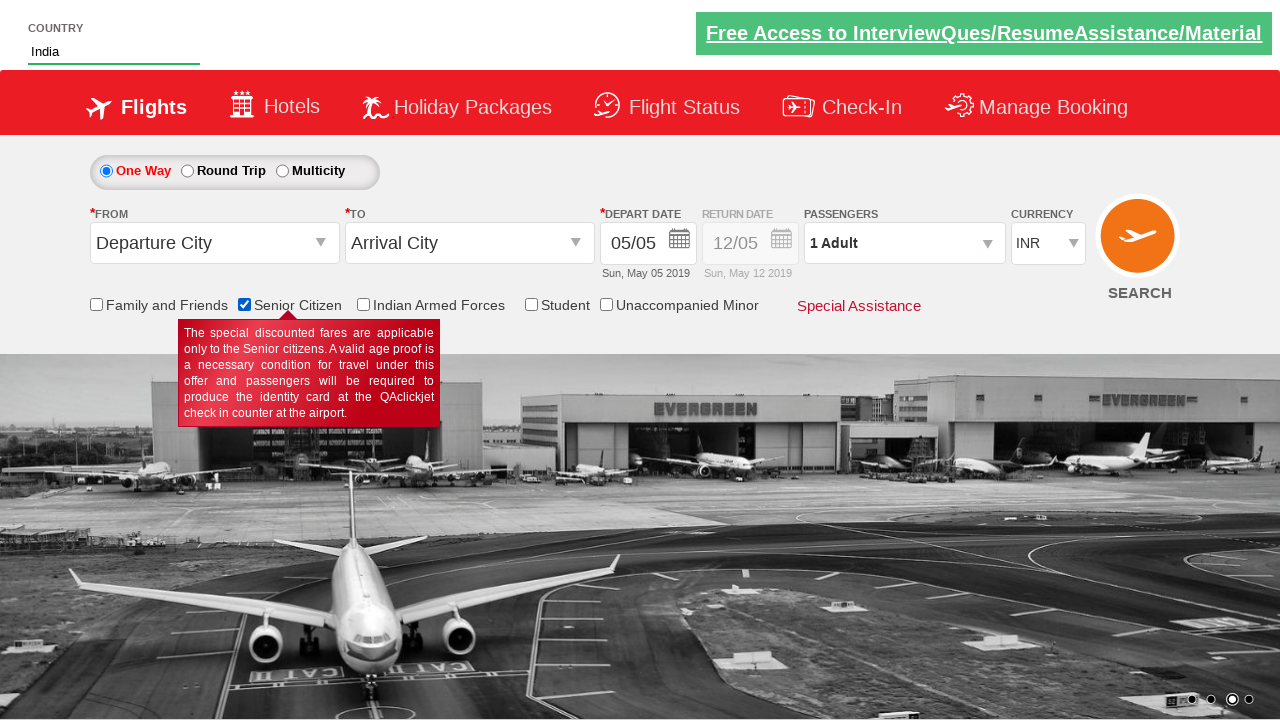